Navigates to the German energy charts consumption advice page and verifies the chart card element loads correctly by taking a screenshot of it.

Starting URL: https://energy-charts.info/charts/consumption_advice/chart.htm?l=de&c=DE

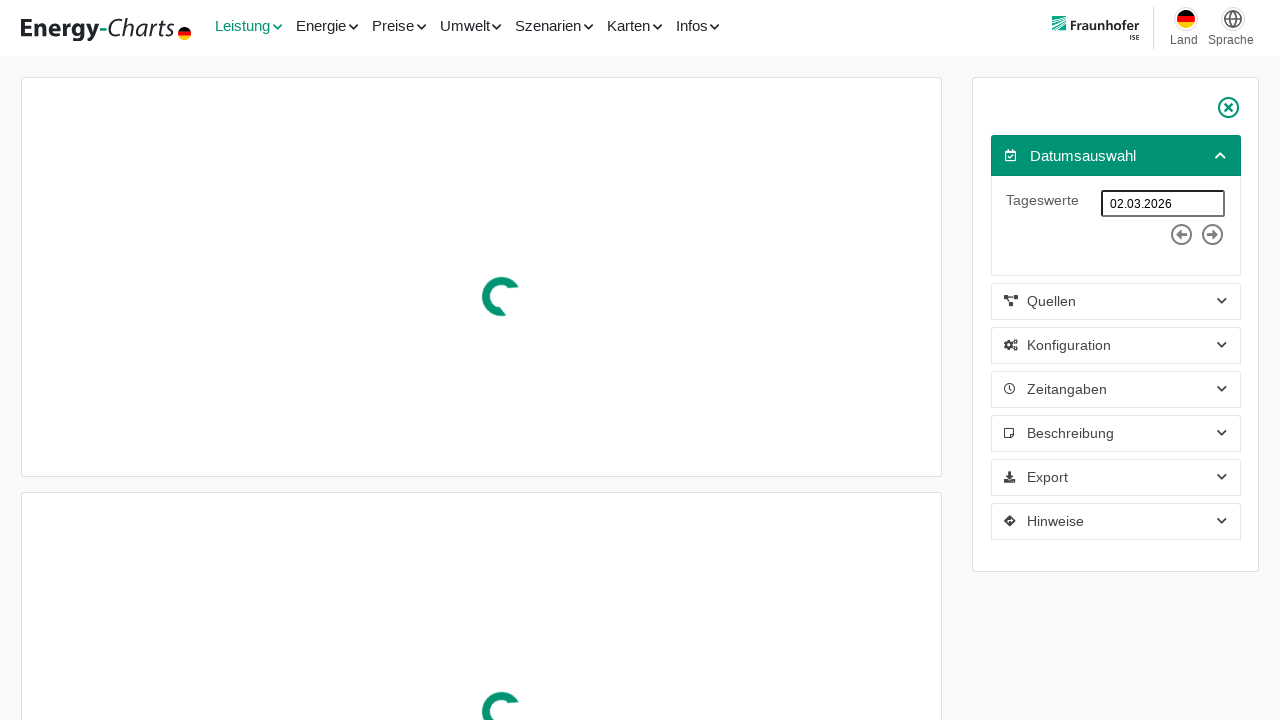

Set viewport size to 765x500 for consistent rendering
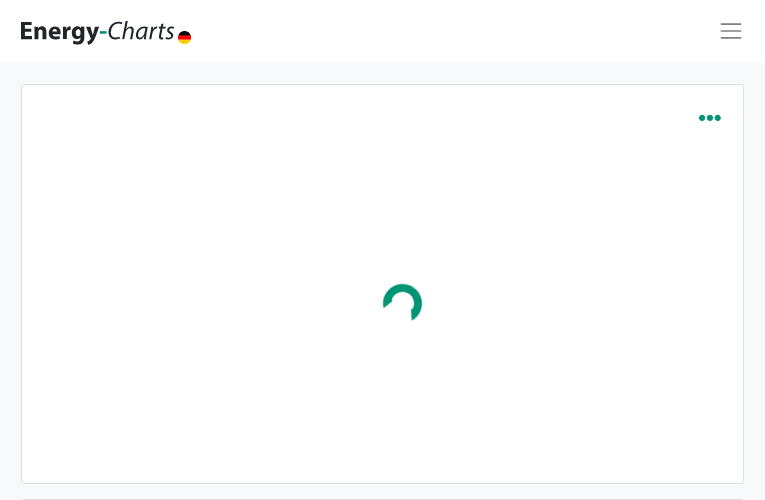

Waited for chart card element to be present in DOM
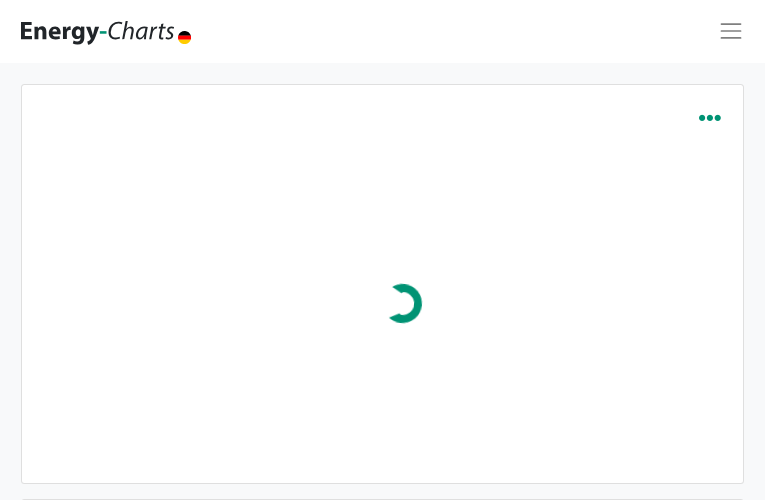

Verified chart card element is visible on the German energy charts consumption advice page
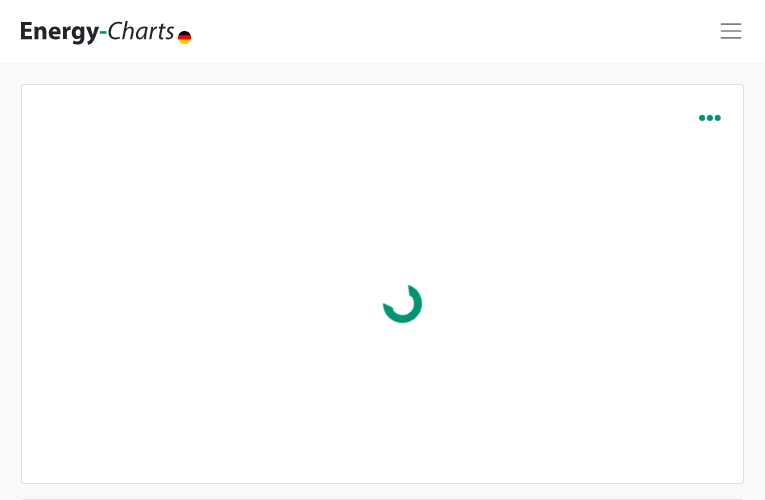

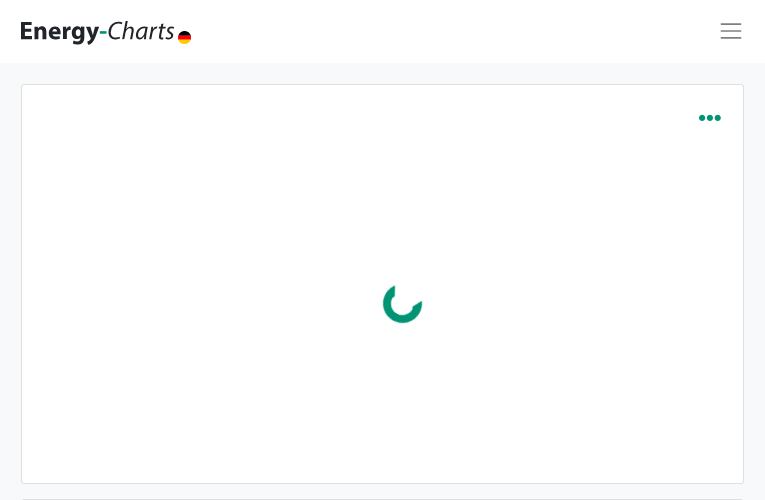